Tests JavaScript alert handling by clicking a button that triggers an alert and then accepting (dismissing) the alert

Starting URL: https://demoqa.com/alerts

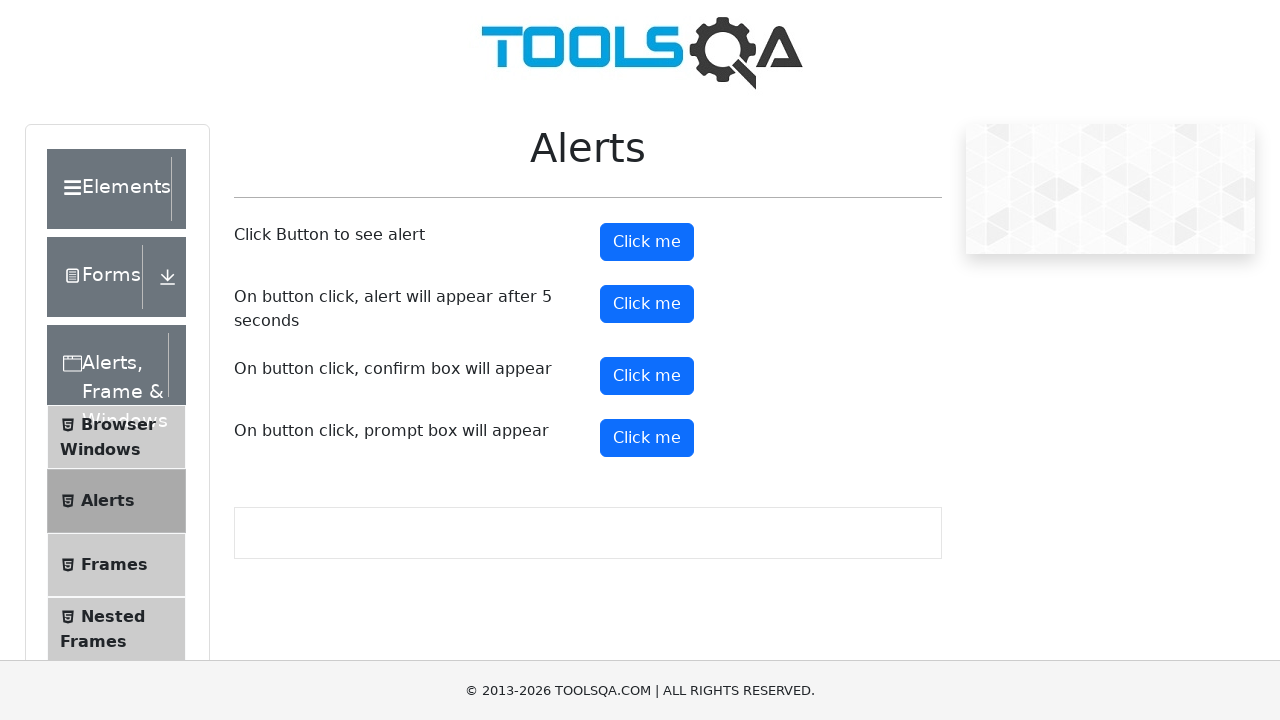

Clicked alert button to trigger JavaScript alert at (647, 242) on #alertButton
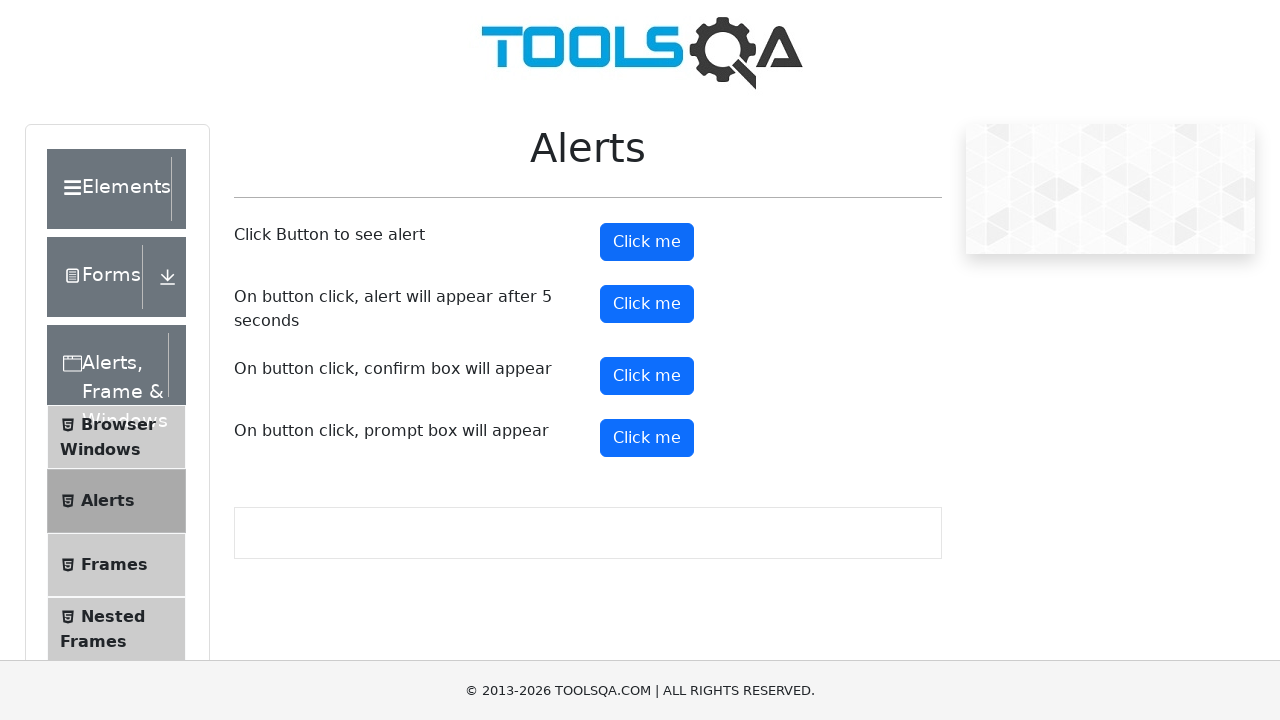

Registered dialog handler to accept alerts
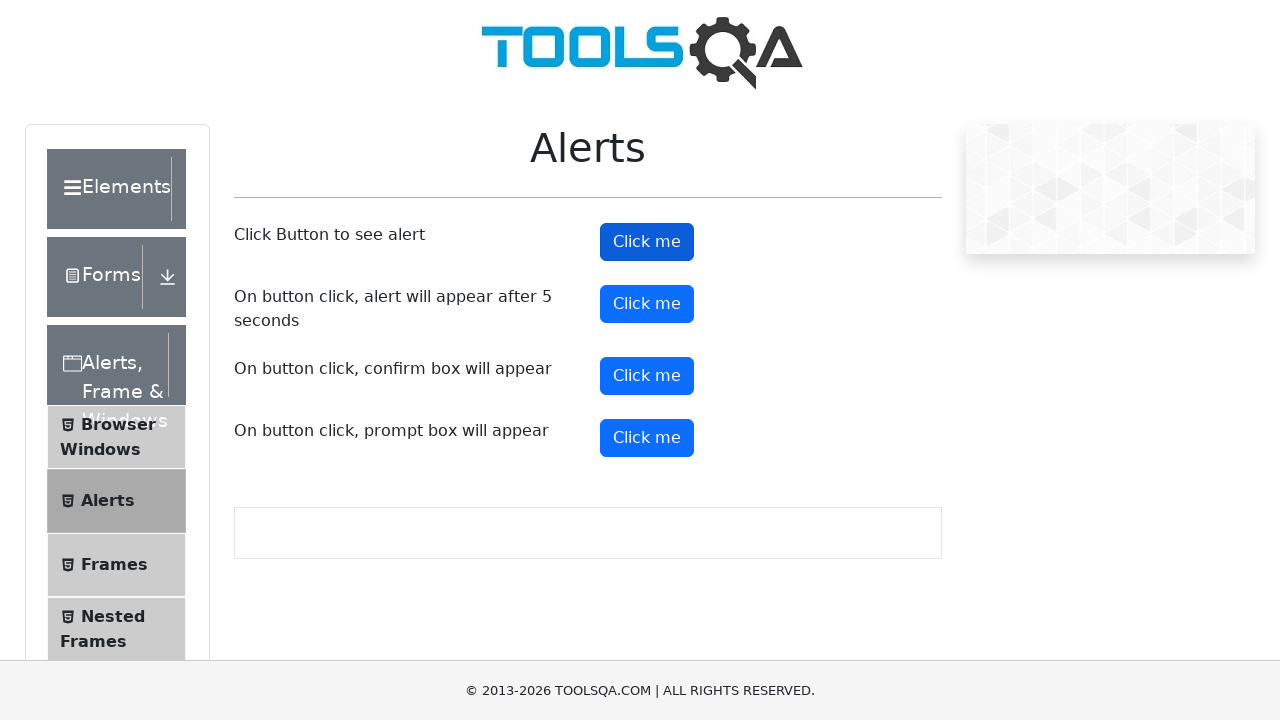

Registered custom dialog handler to log and accept alert
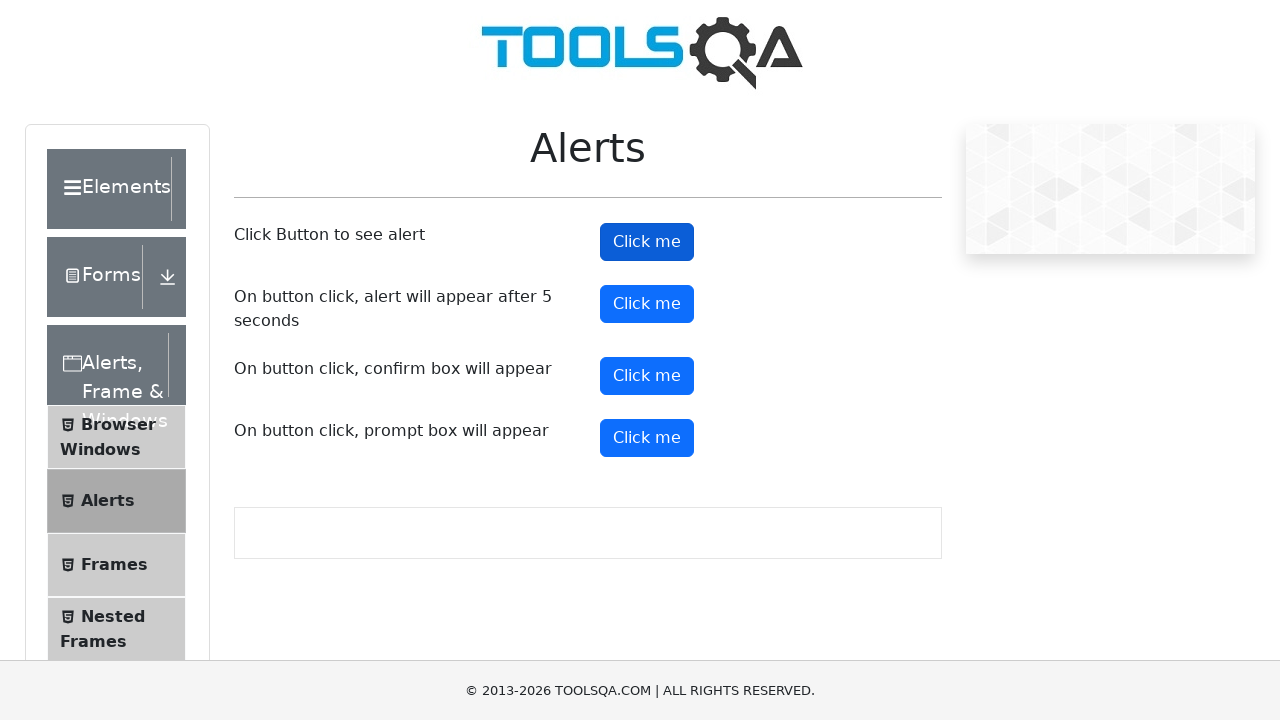

Clicked alert button again to trigger and handle alert at (647, 242) on #alertButton
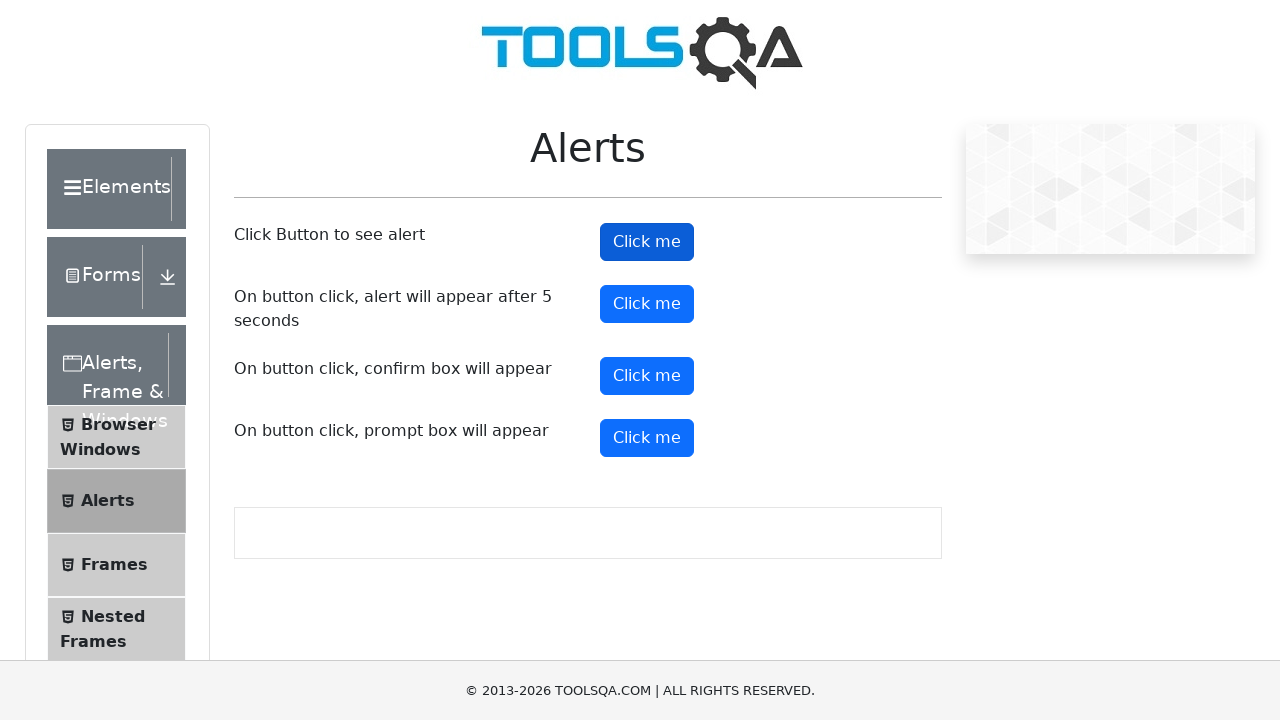

Waited for alert processing to complete
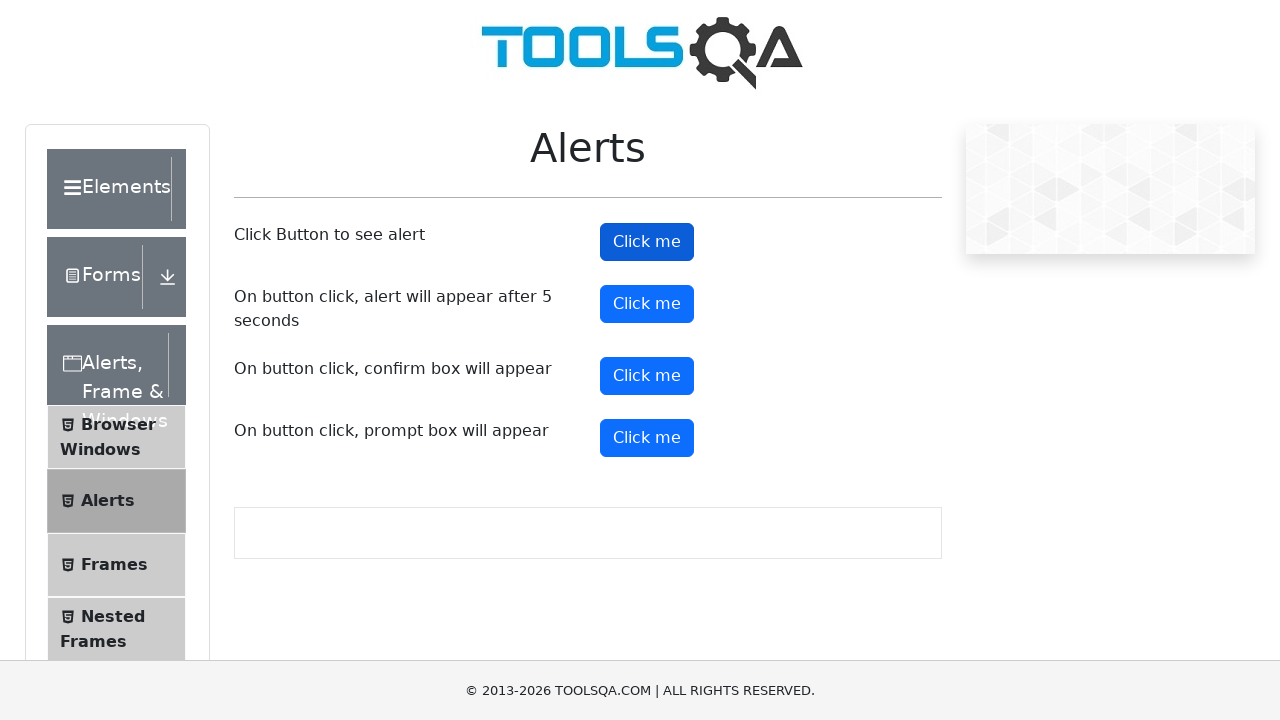

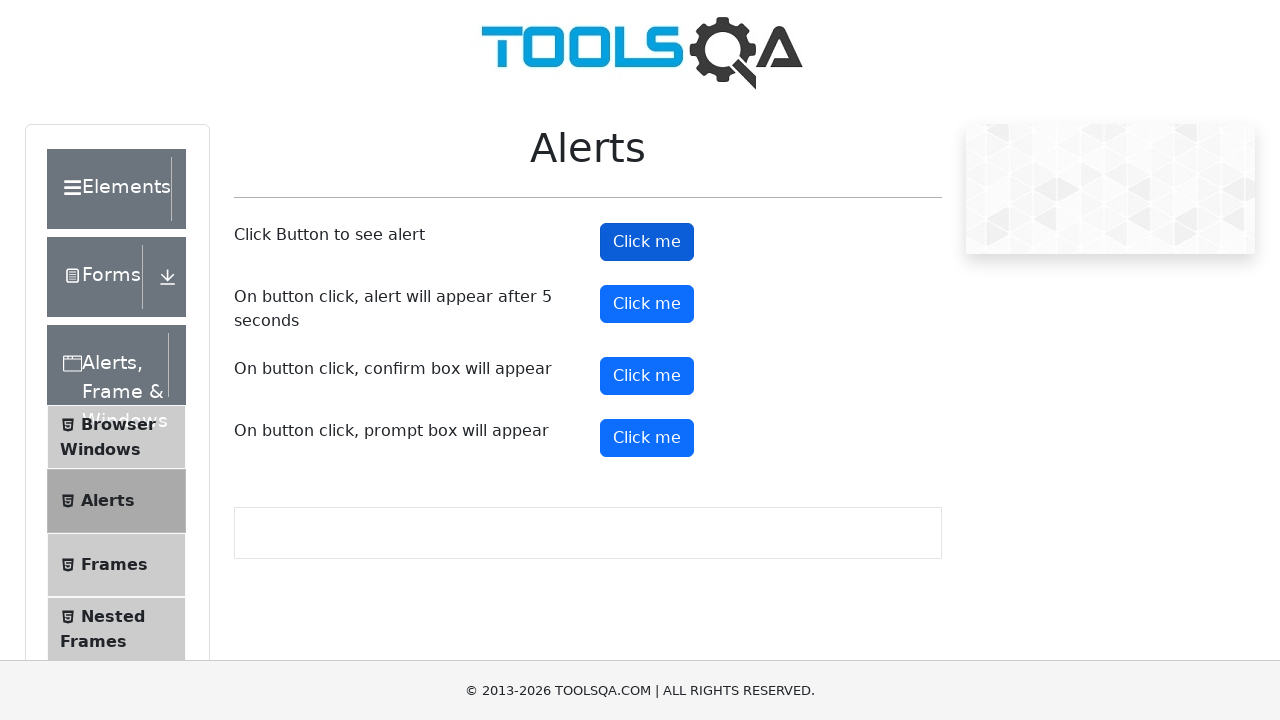